Tests hover functionality by moving the mouse over each image element on the page to trigger hover effects

Starting URL: http://the-internet.herokuapp.com/hovers

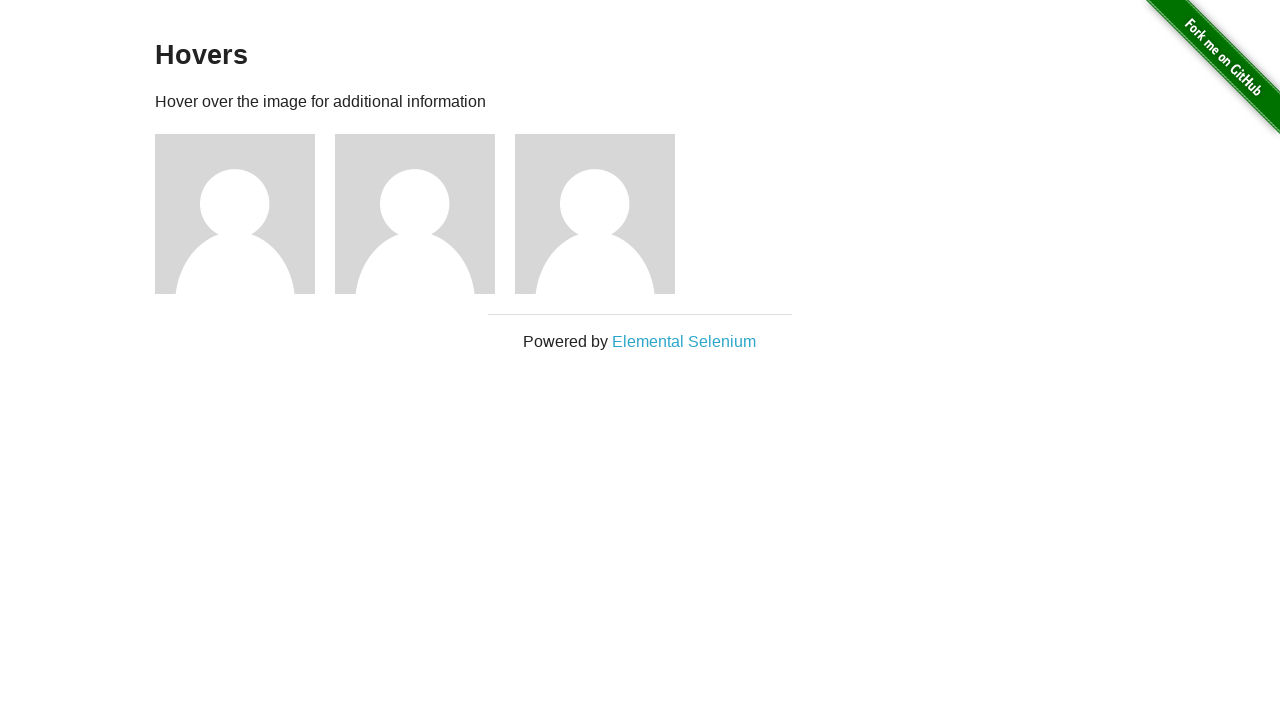

Waited for figure images to be present on the page
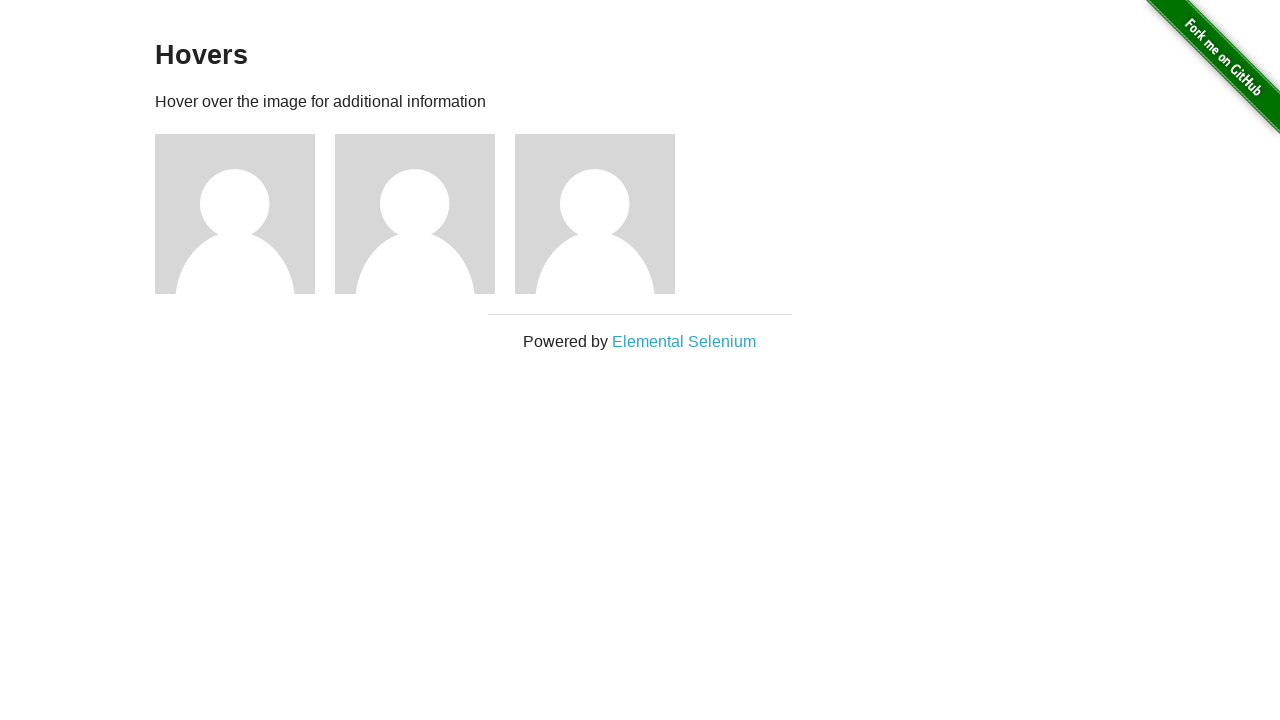

Located all figure image elements
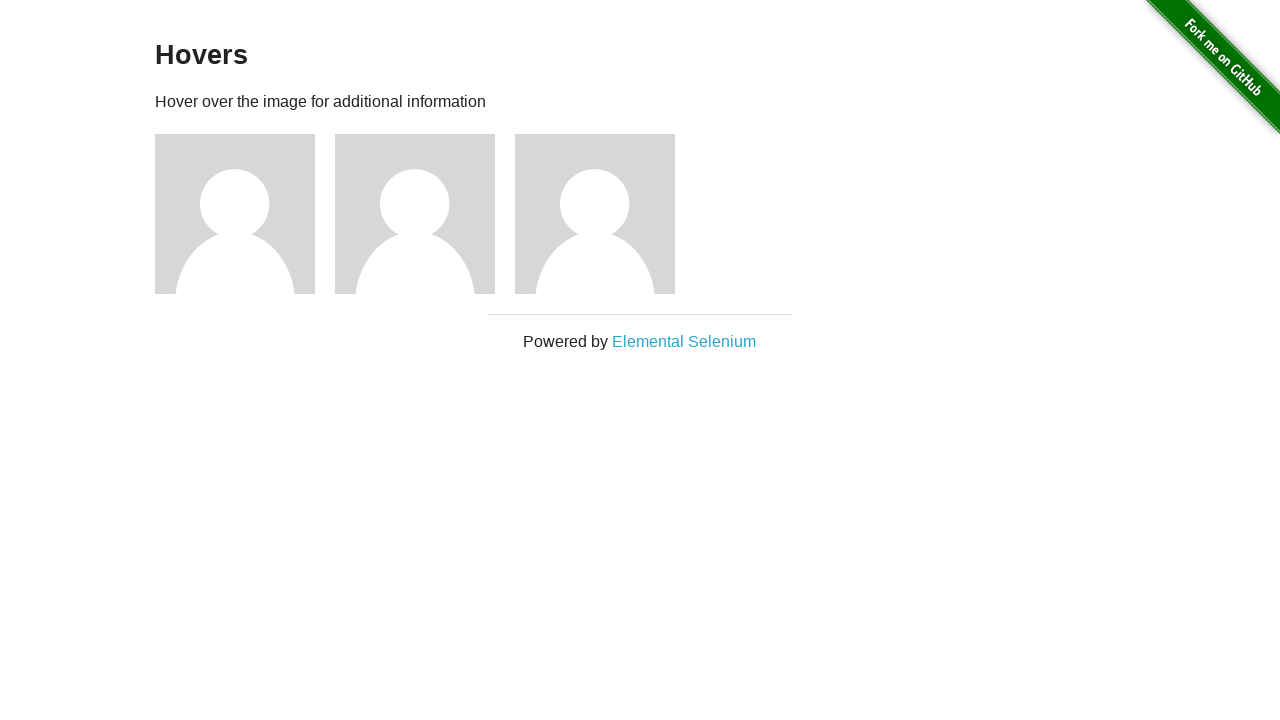

Found 3 image elements to hover over
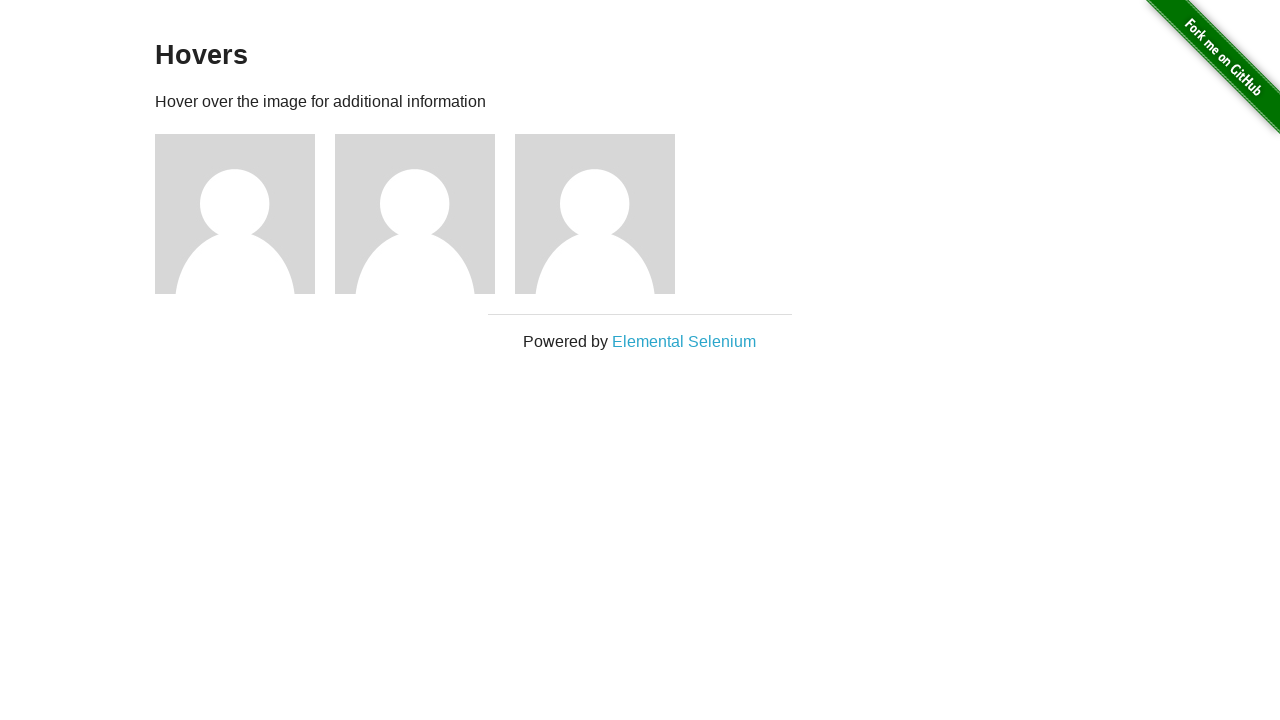

Hovered over image element 1 of 3 to trigger hover effect at (235, 214) on .figure>img >> nth=0
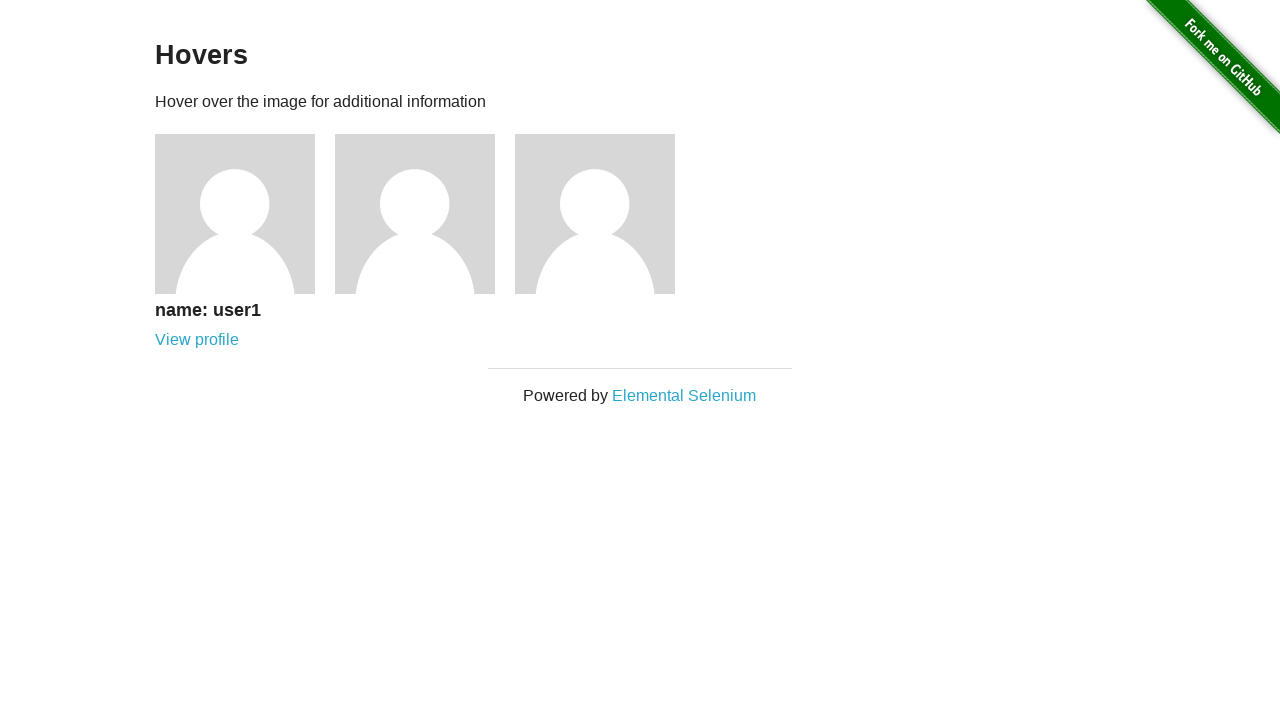

Hovered over image element 2 of 3 to trigger hover effect at (415, 214) on .figure>img >> nth=1
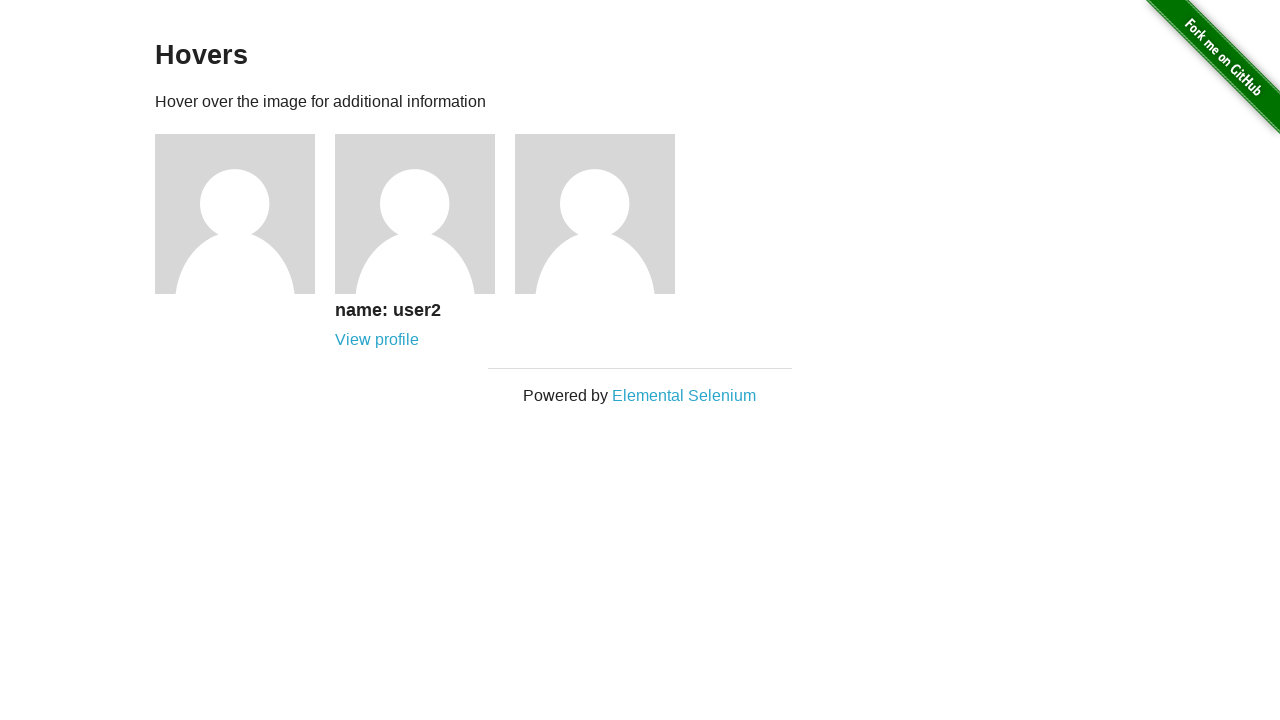

Hovered over image element 3 of 3 to trigger hover effect at (595, 214) on .figure>img >> nth=2
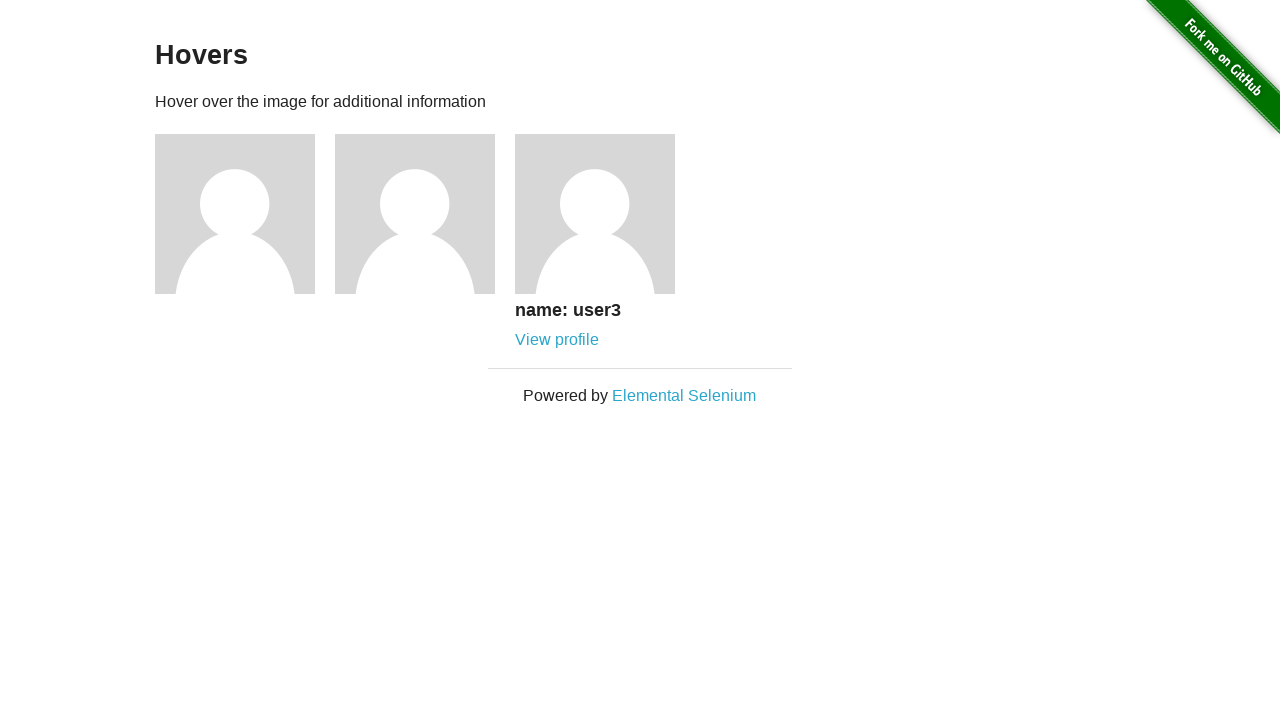

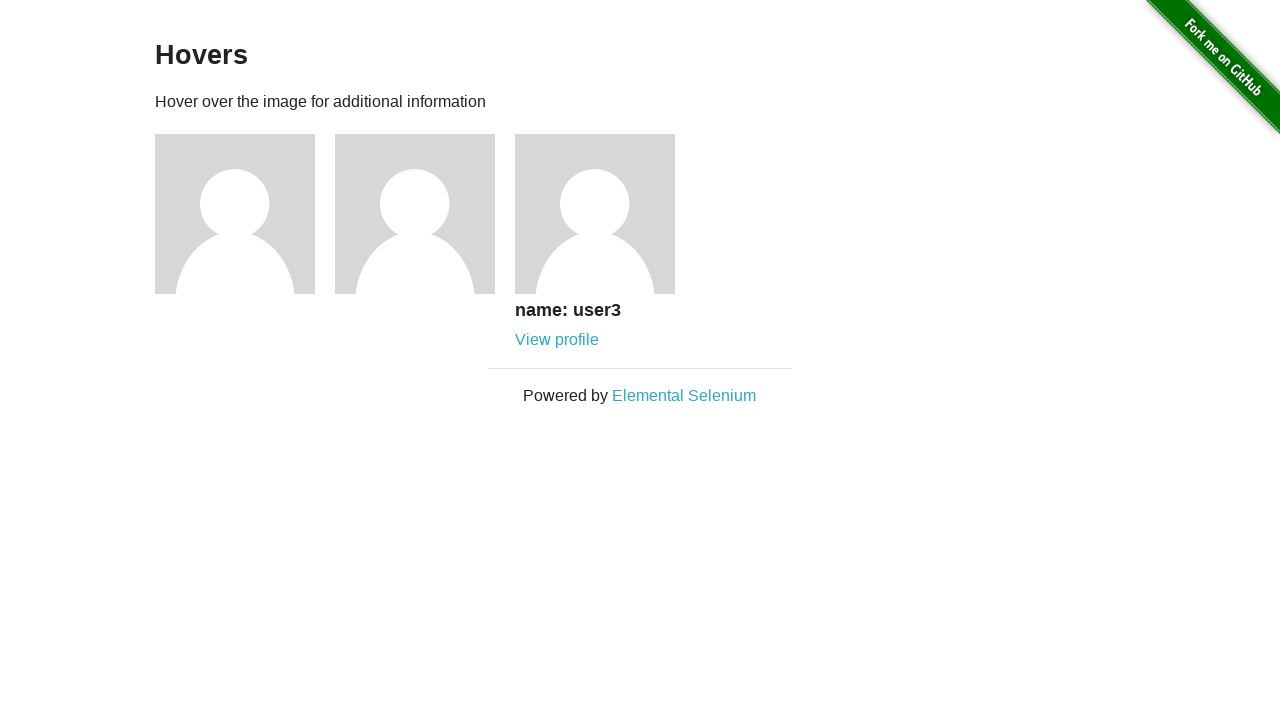